Tests slider widget functionality by using keyboard arrow keys to move the slider handle right and left through various positions, verifying the slider responds to keyboard input.

Starting URL: https://seleniumui.moderntester.pl/slider.php

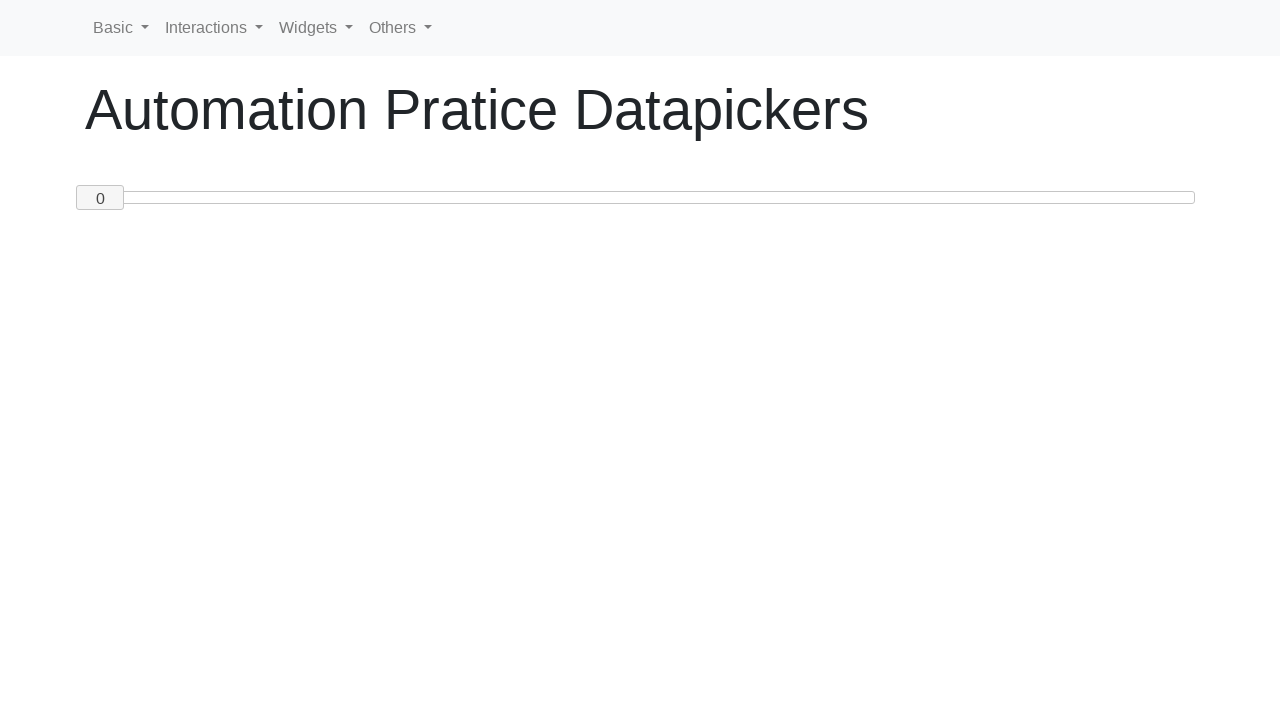

Located the slider handle element
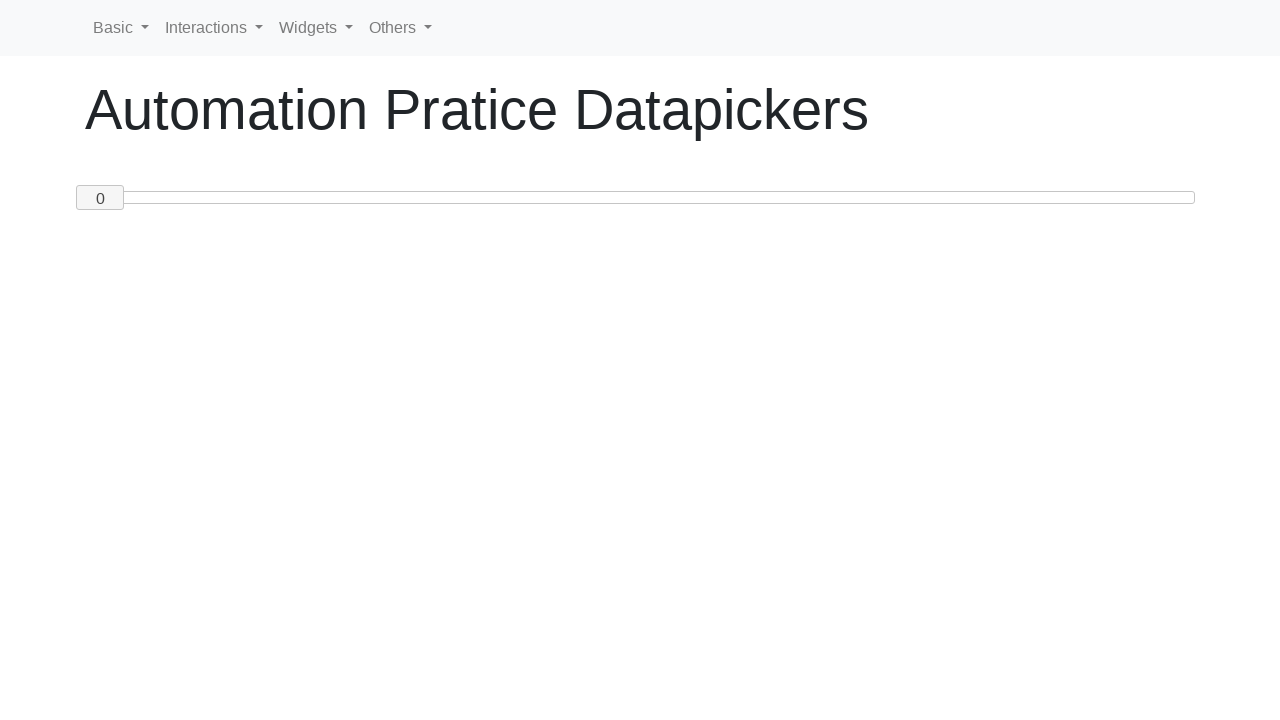

Clicked on slider handle at (100, 198) on xpath=//div[@id='custom-handle']
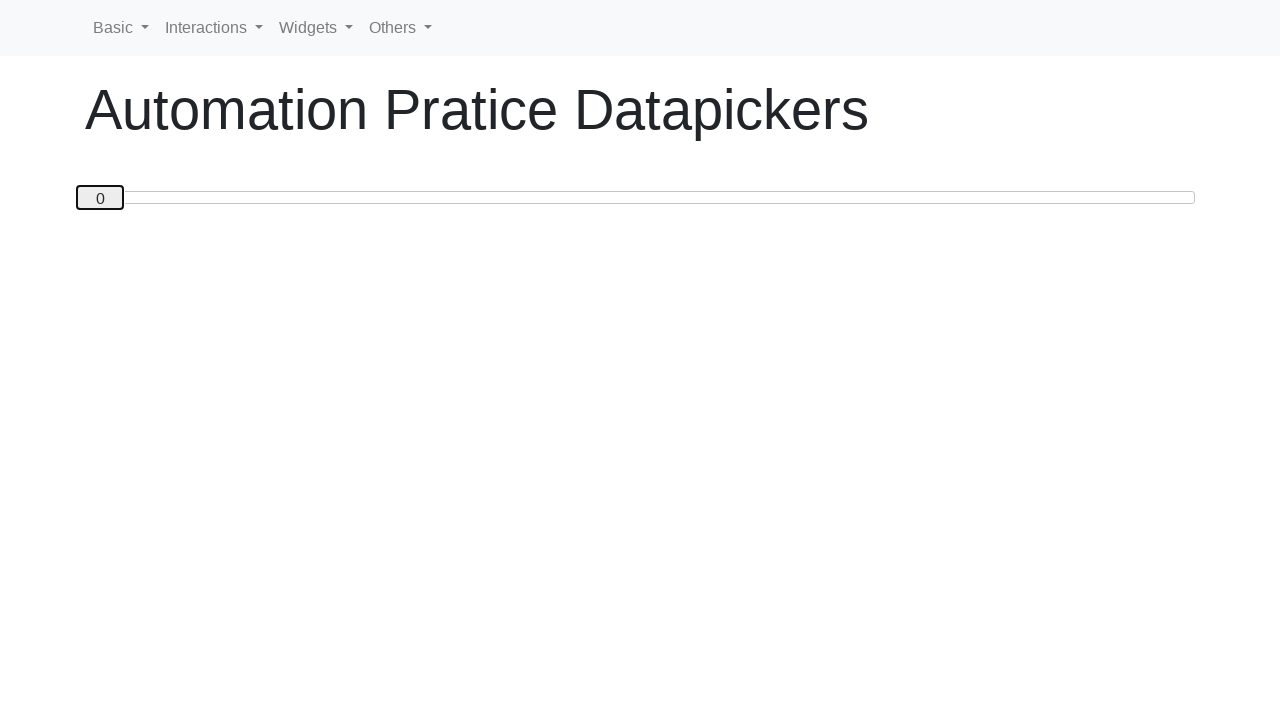

Pressed ArrowRight 50 times to move slider right
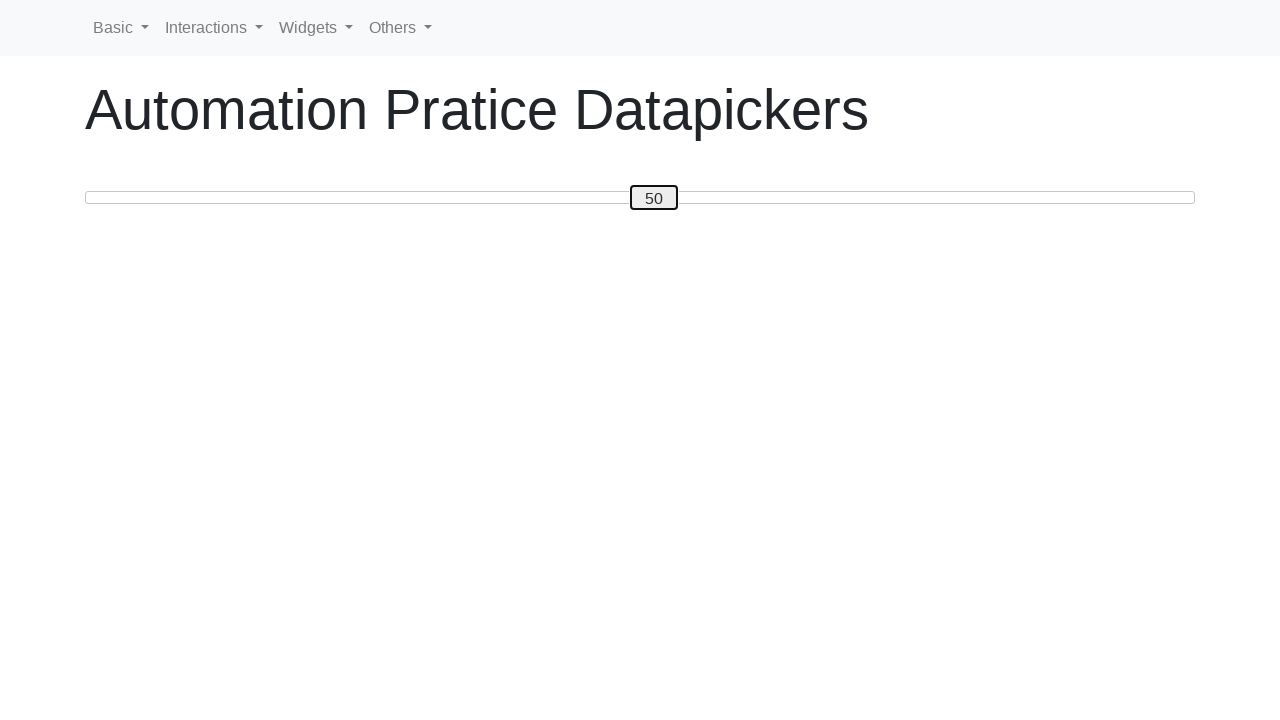

Printed slider value after first movement (should be around 50)
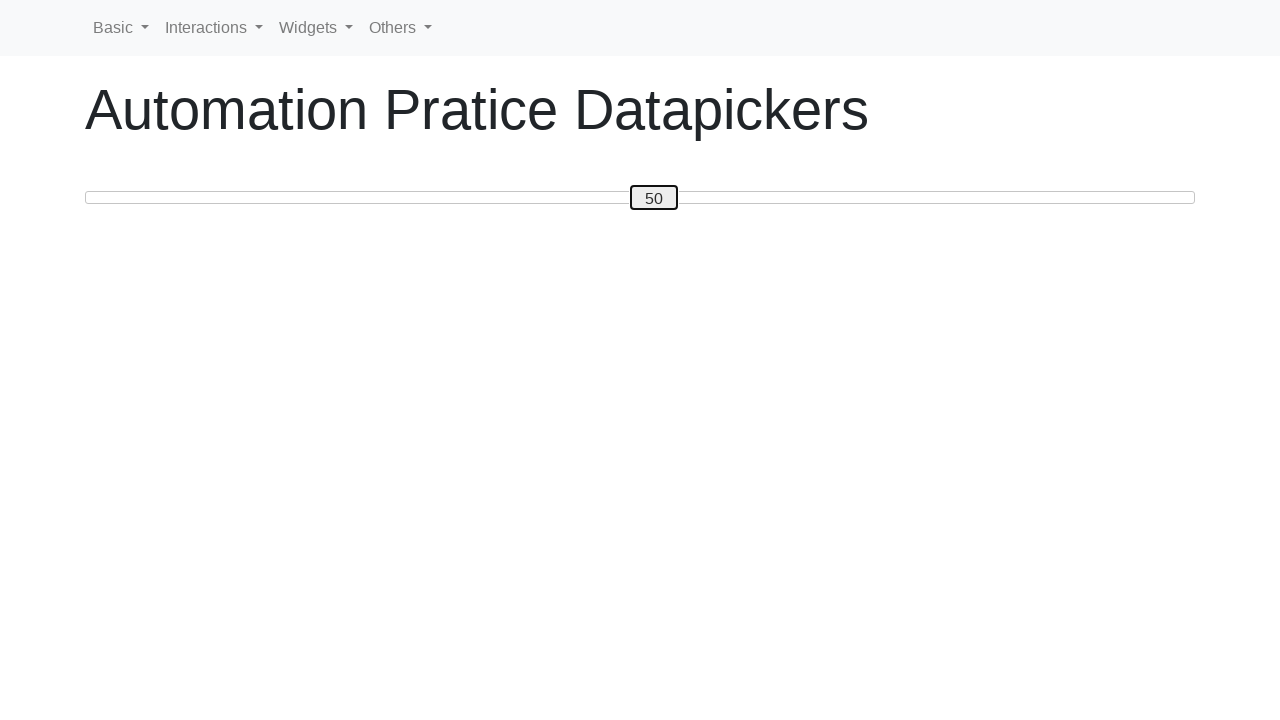

Clicked on slider handle again at (654, 198) on xpath=//div[@id='custom-handle']
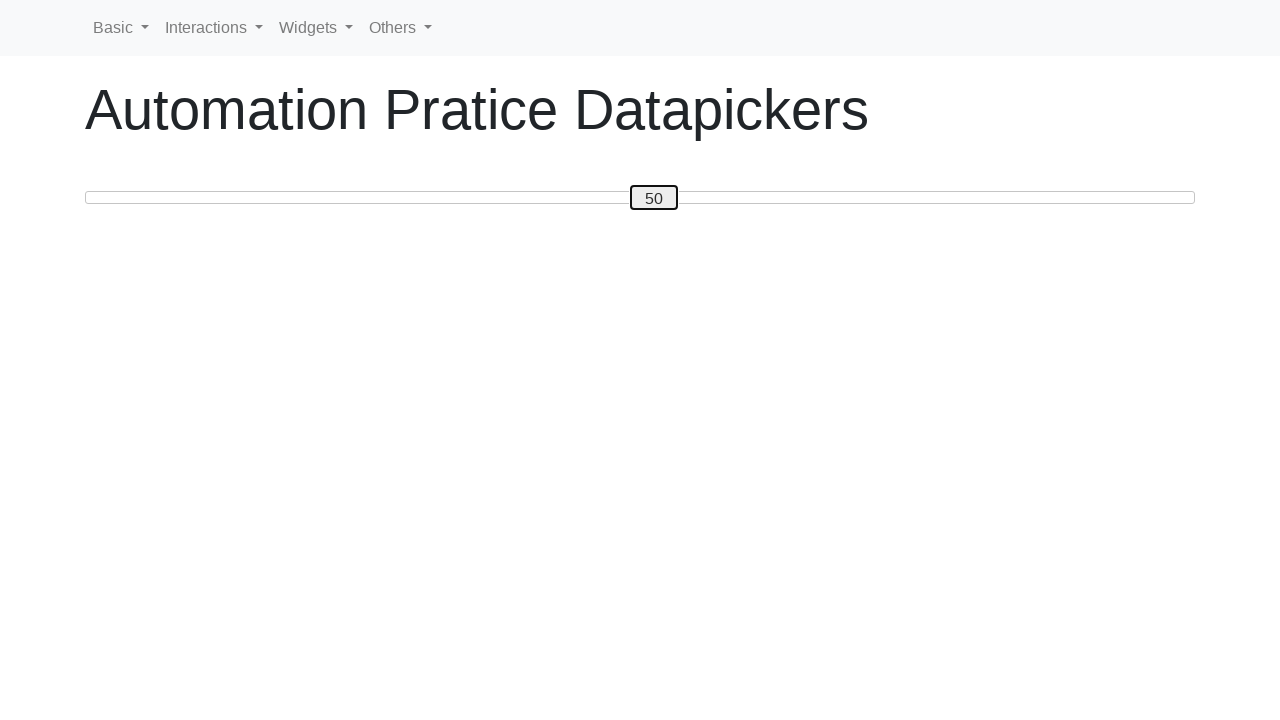

Pressed ArrowRight 29 times to move slider further right
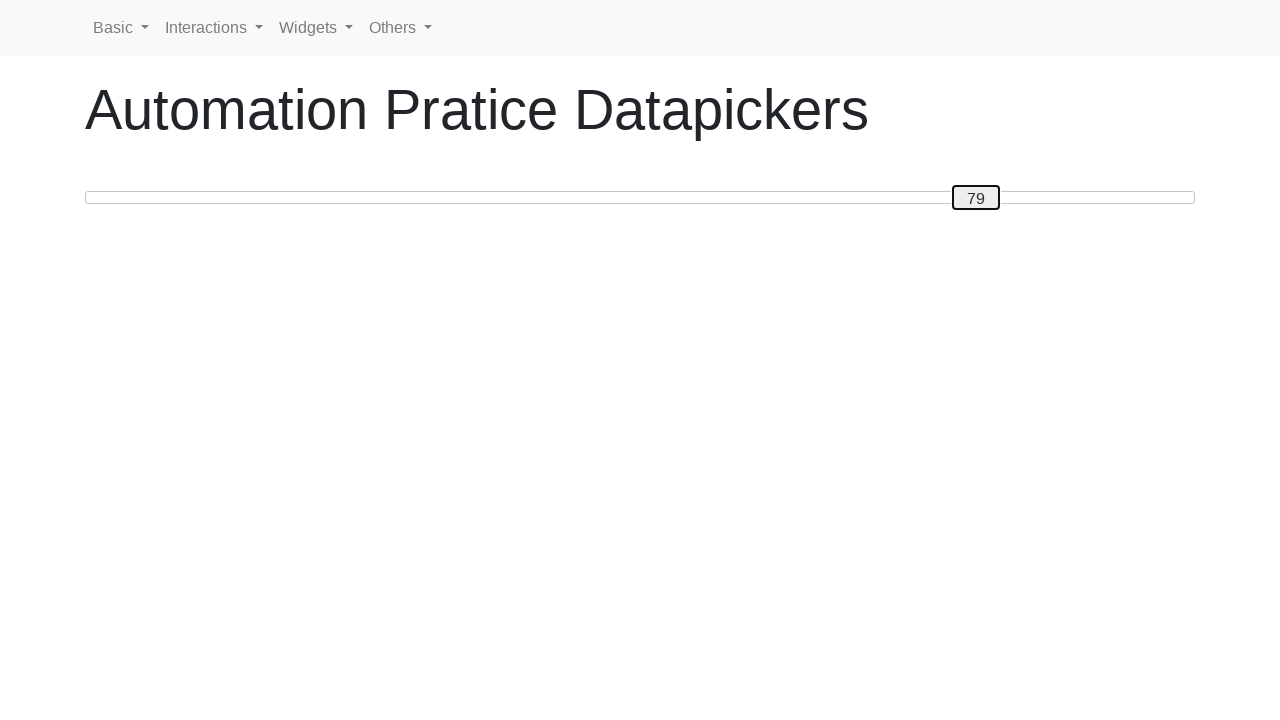

Printed slider value after second movement (should be around 79)
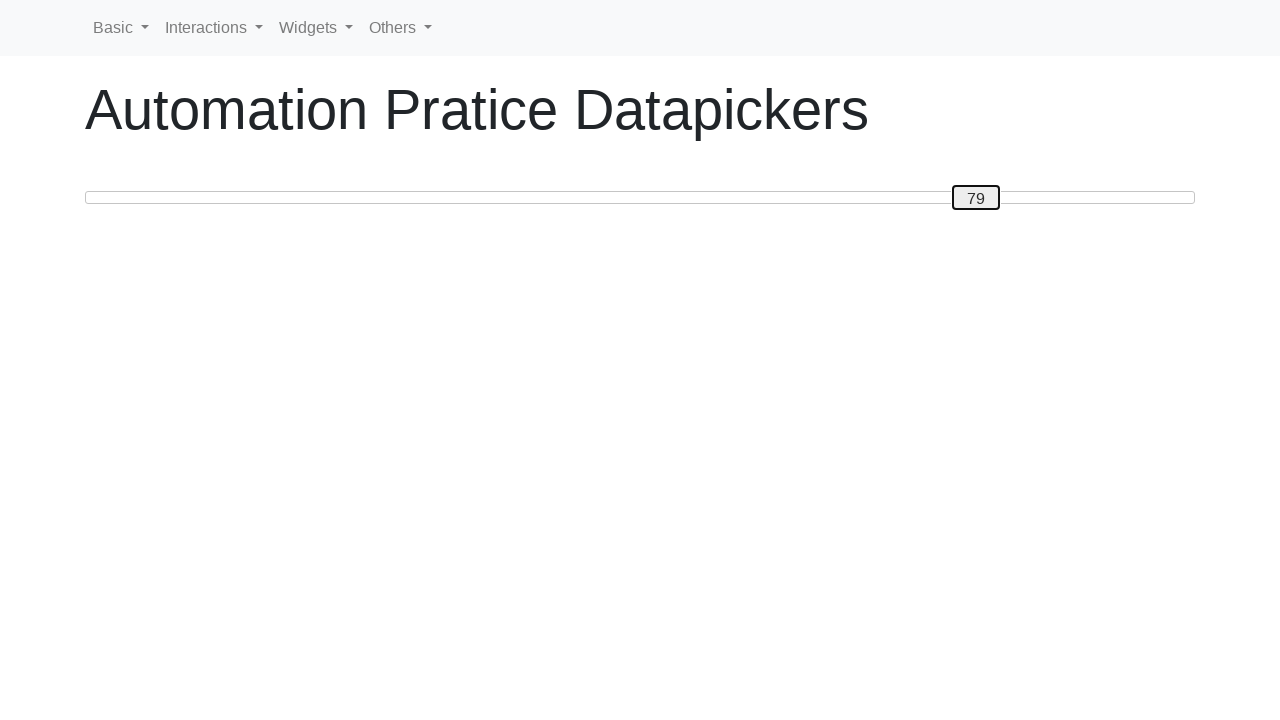

Pressed ArrowRight 1 time
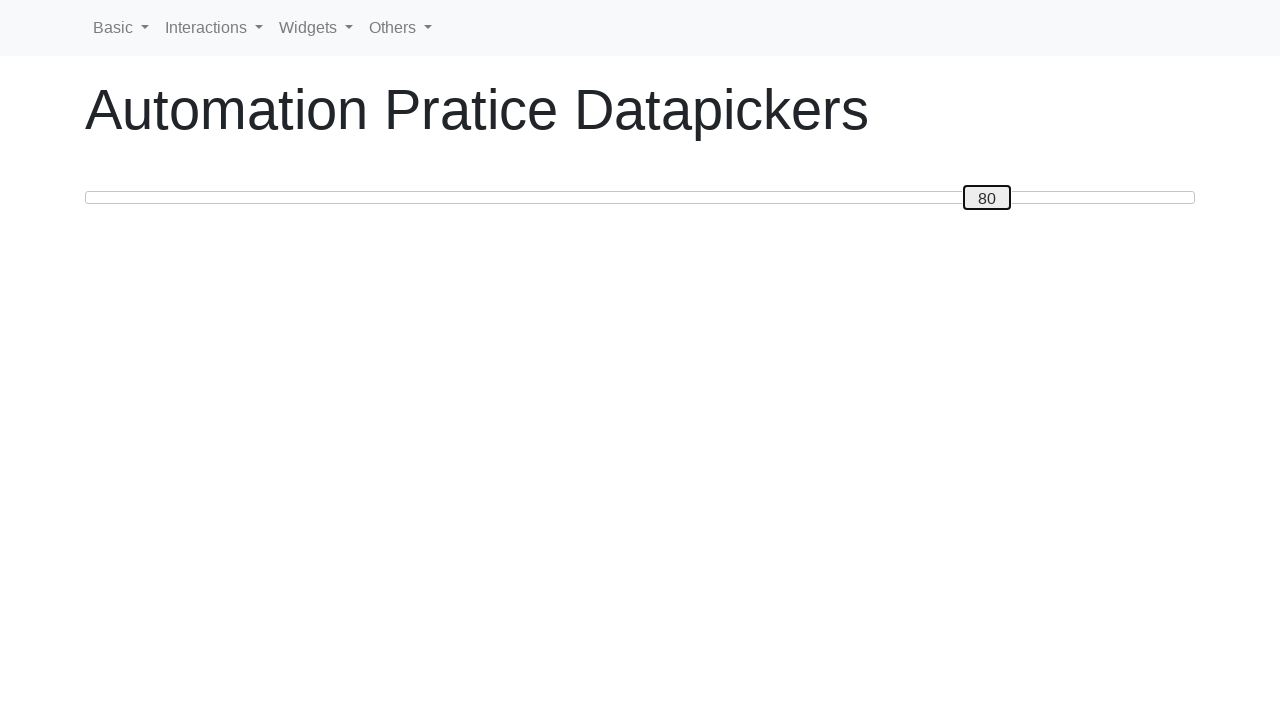

Clicked on slider handle at (987, 198) on xpath=//div[@id='custom-handle']
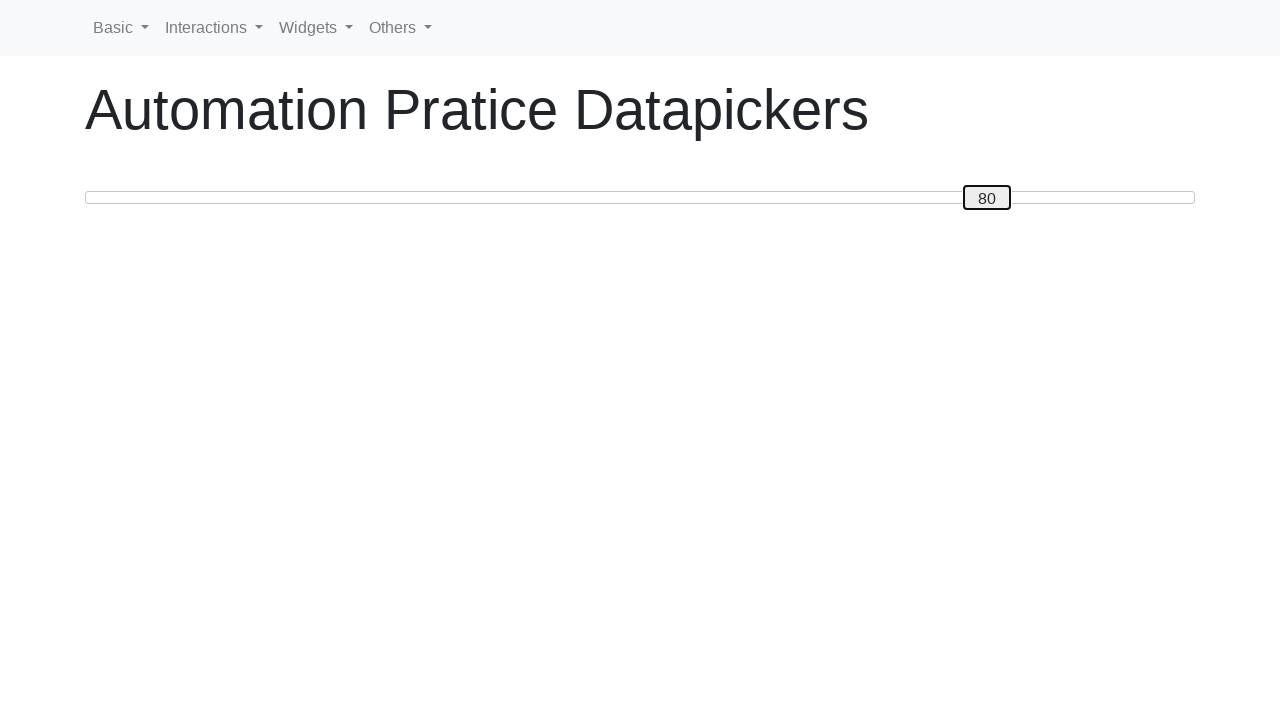

Pressed ArrowLeft 2 times to move slider left
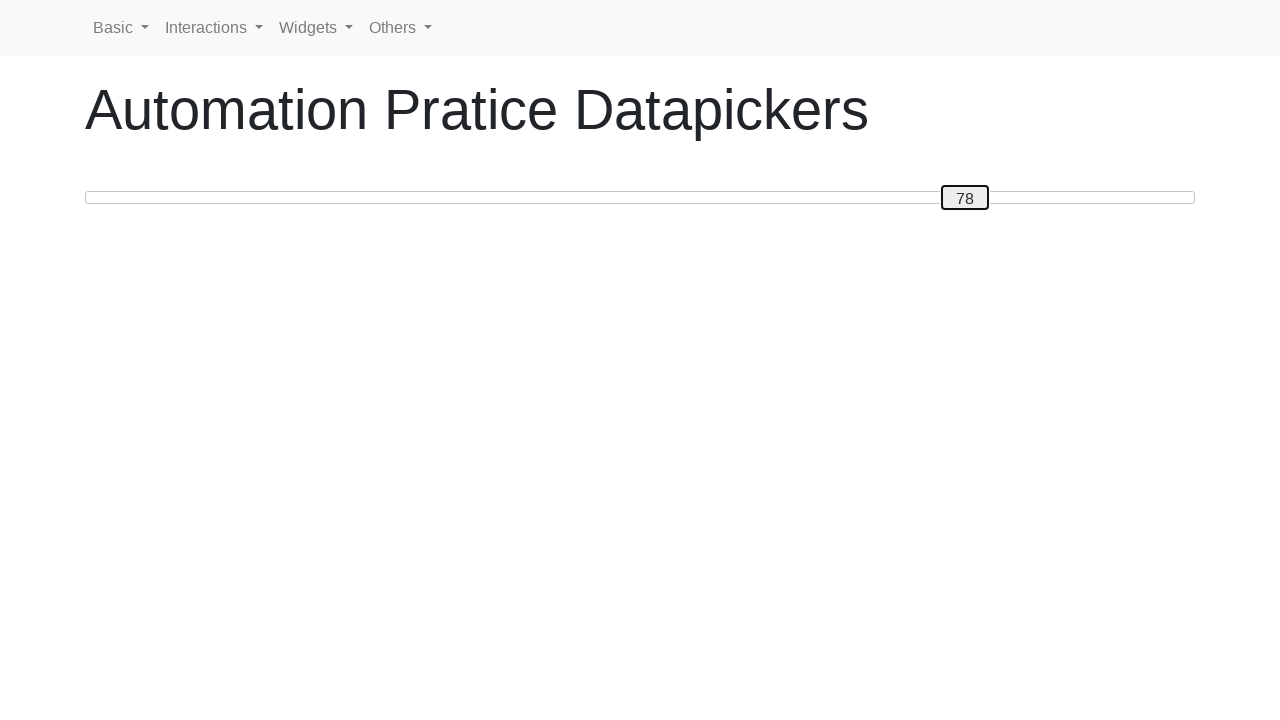

Printed slider value after left movement (should be around 78)
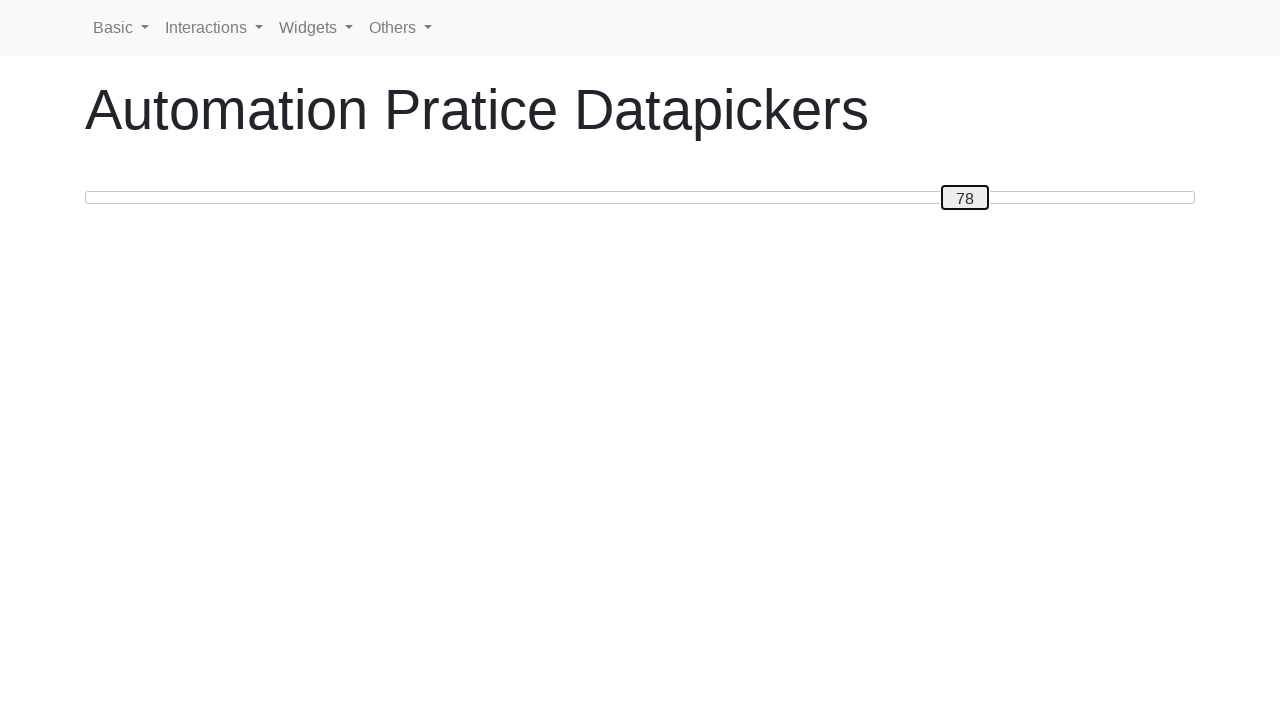

Clicked on slider handle at (965, 198) on xpath=//div[@id='custom-handle']
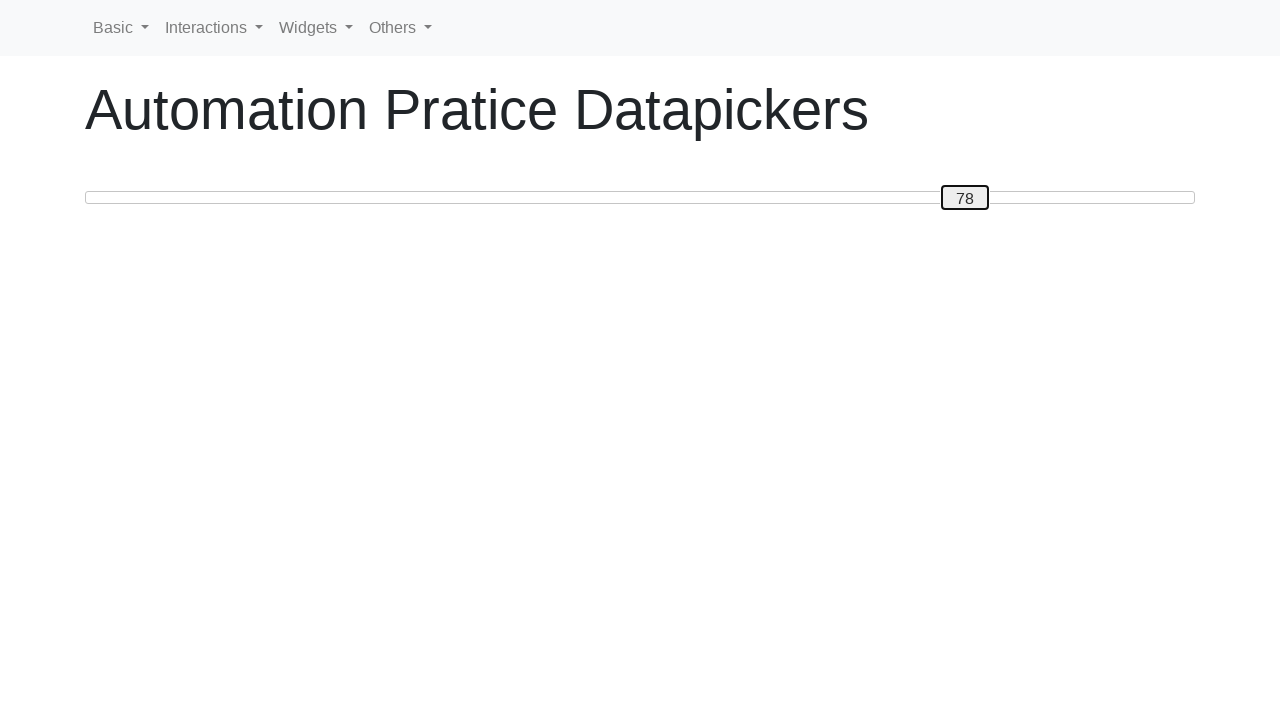

Pressed ArrowLeft 60 times to move slider significantly left
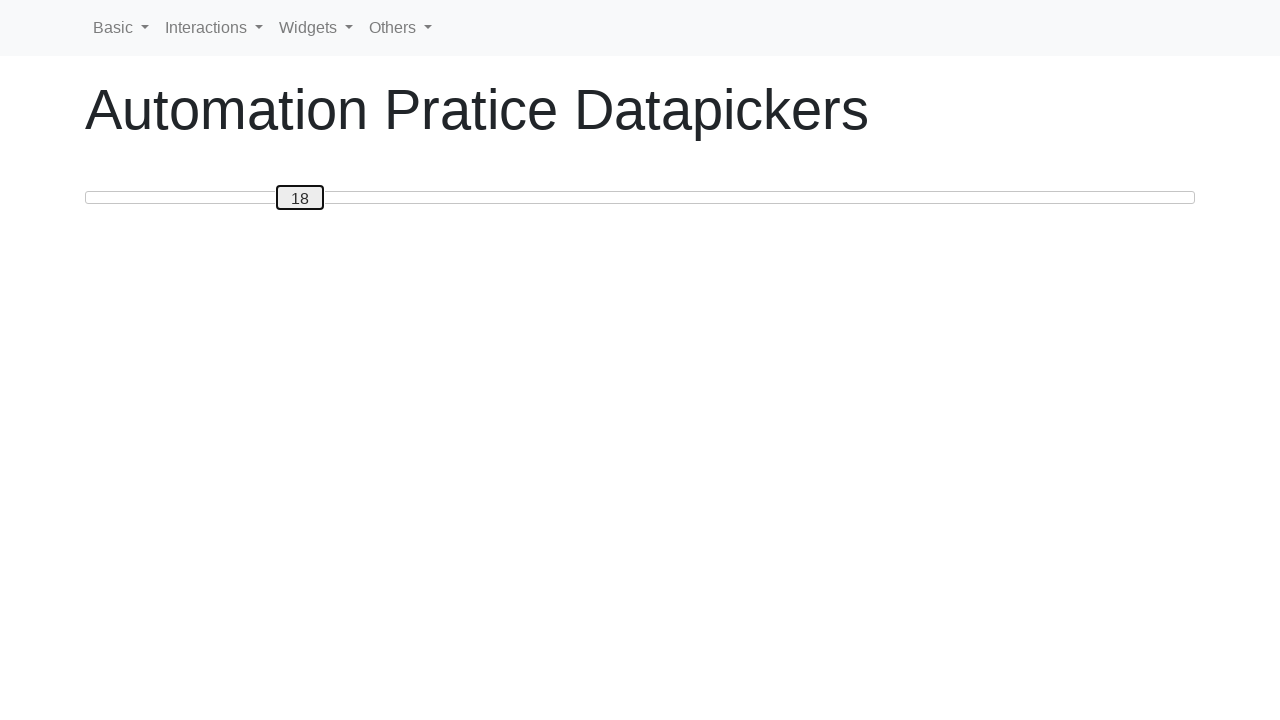

Printed slider value after major left movement (should be around 18)
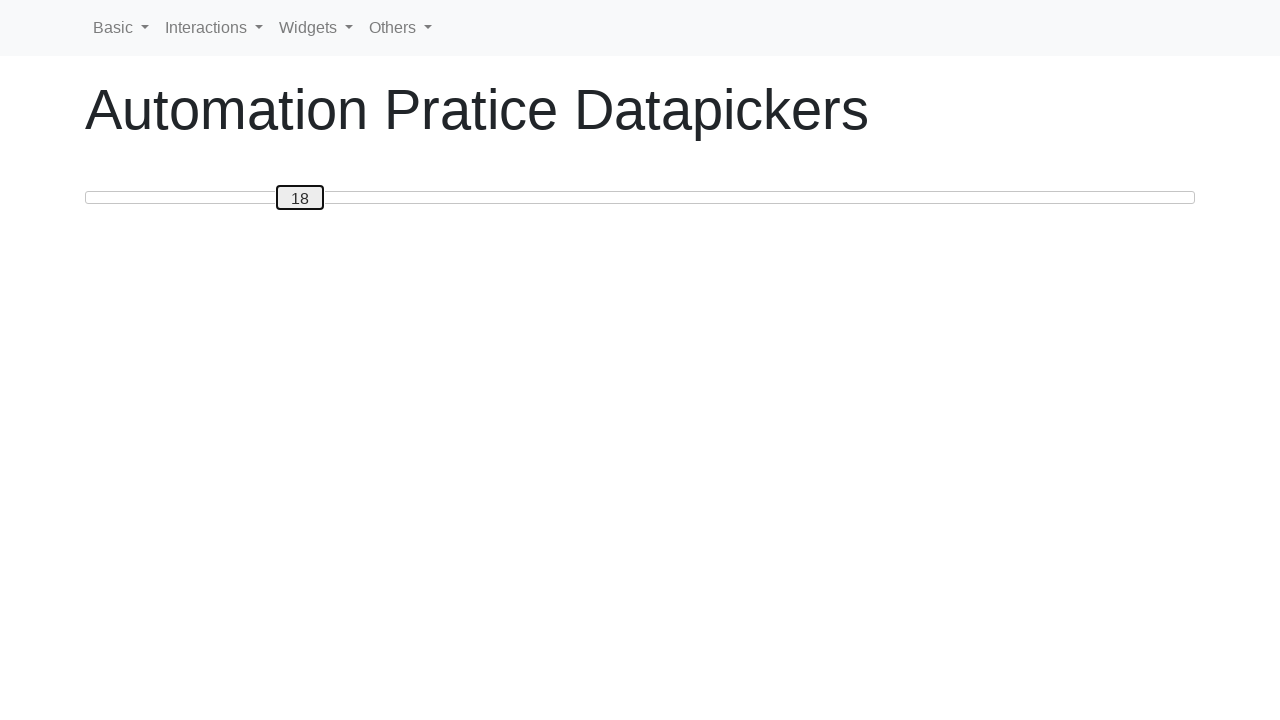

Clicked on slider handle at (300, 198) on xpath=//div[@id='custom-handle']
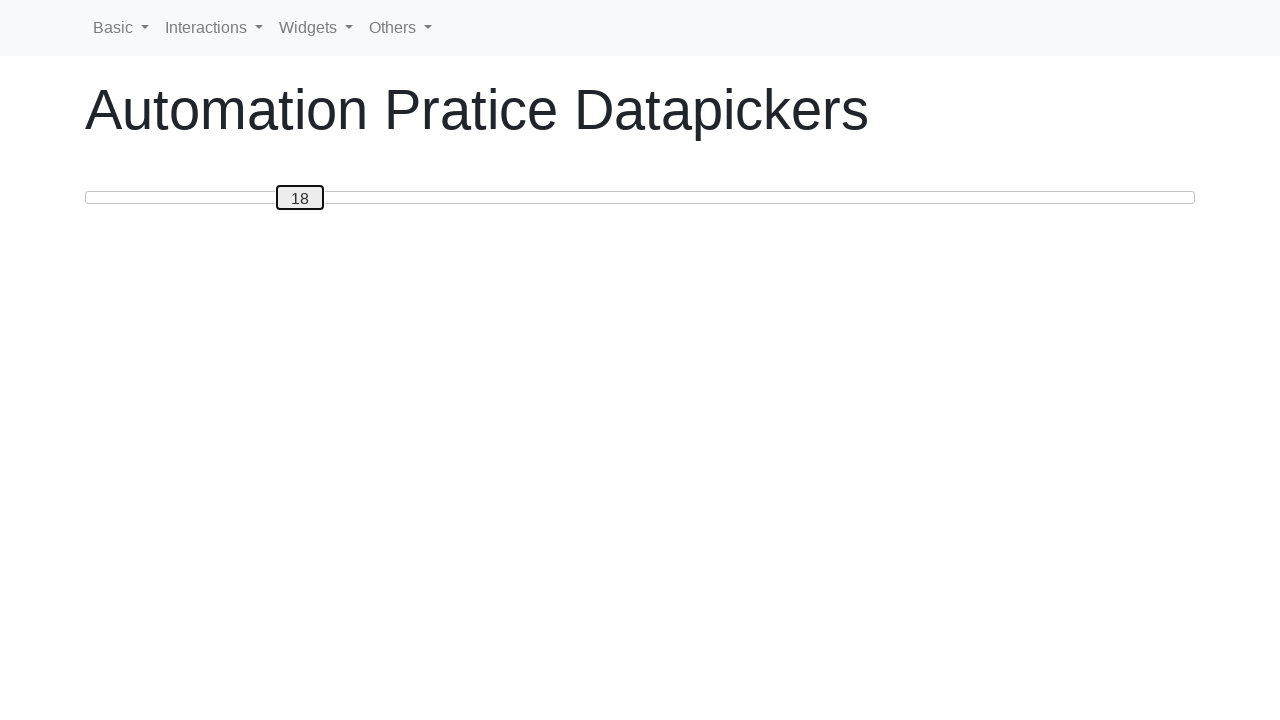

Pressed ArrowLeft 20 times to move slider to minimum value
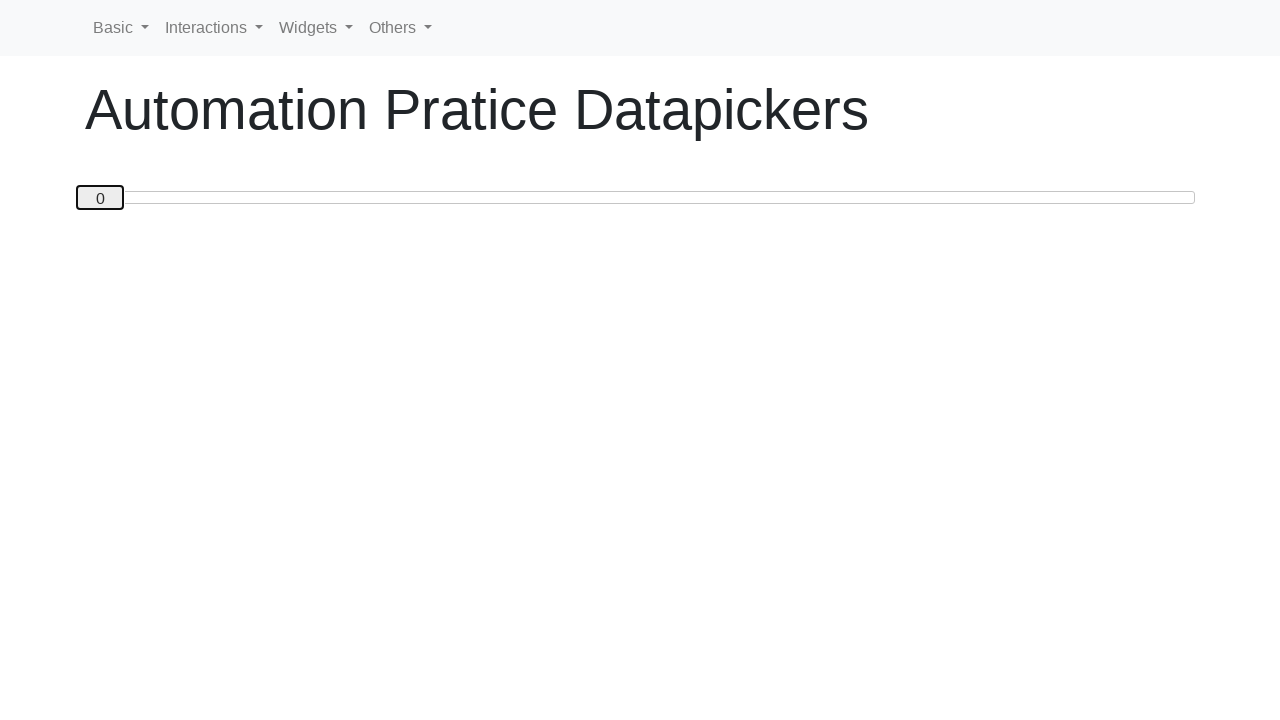

Printed slider value after final left movement (should be 0)
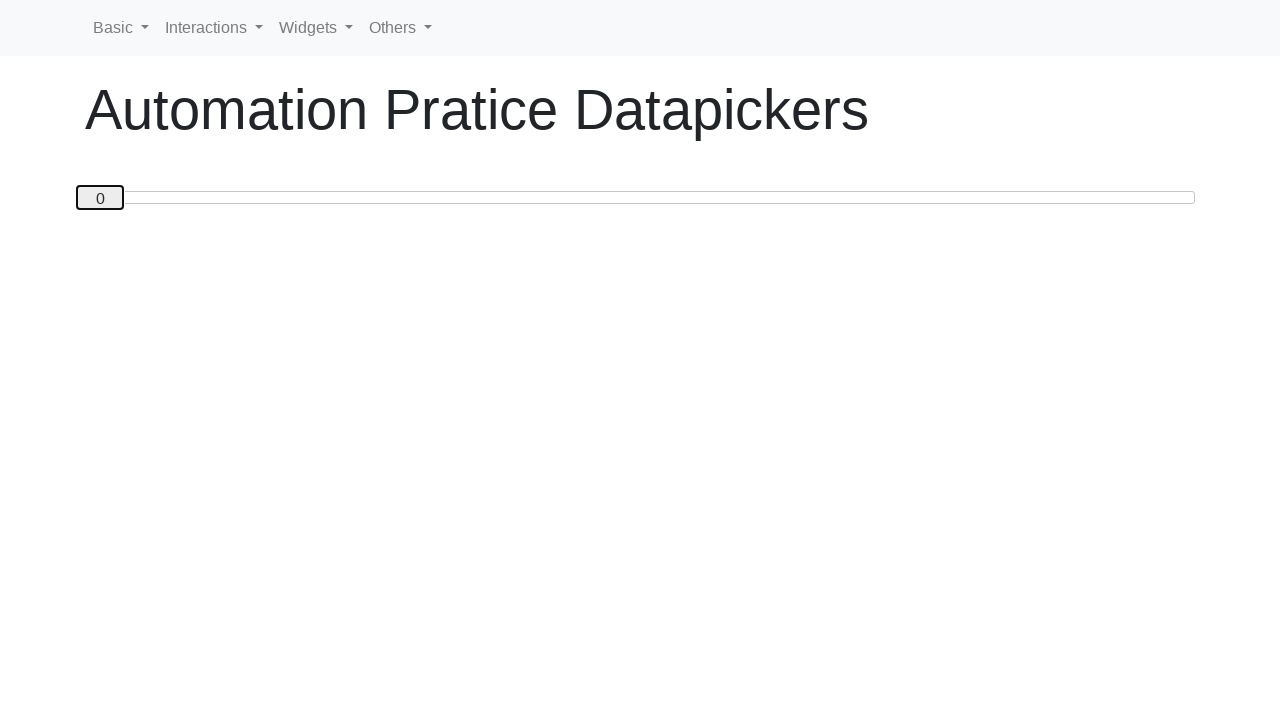

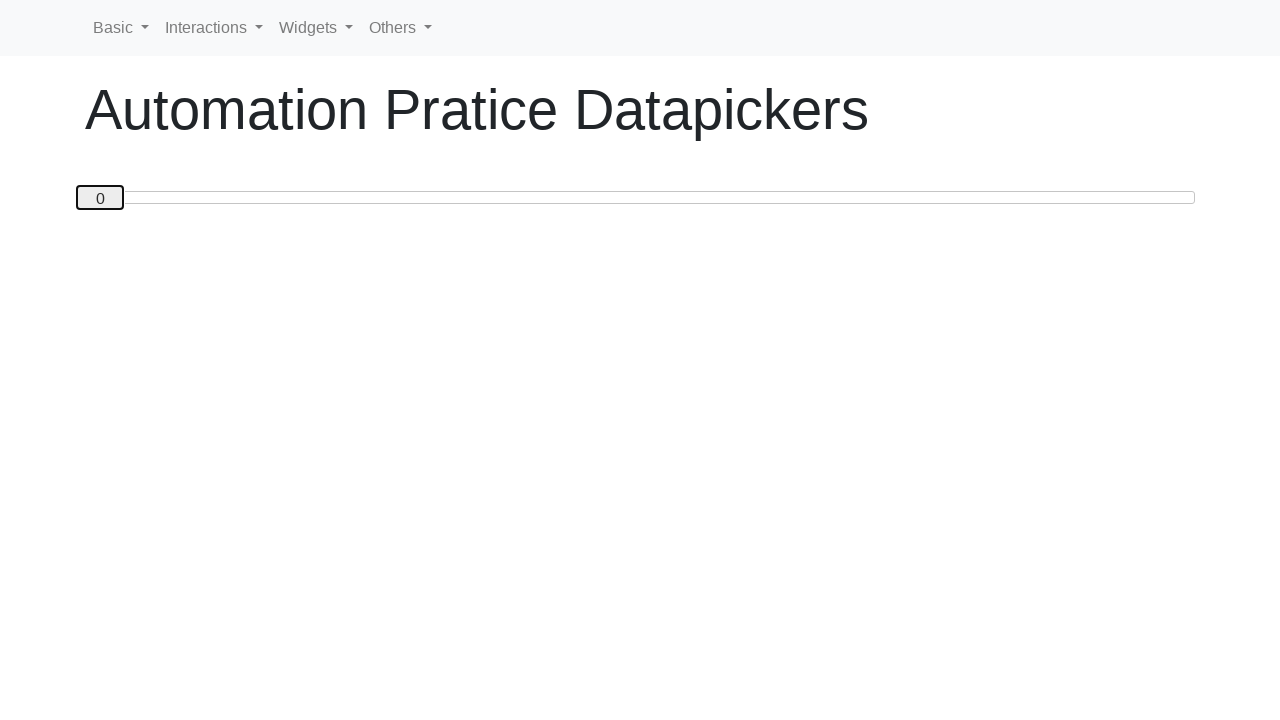